Tests nested frames functionality by navigating to the Nested Frames page, switching into nested iframes, and verifying content is accessible within the frames.

Starting URL: https://the-internet.herokuapp.com/

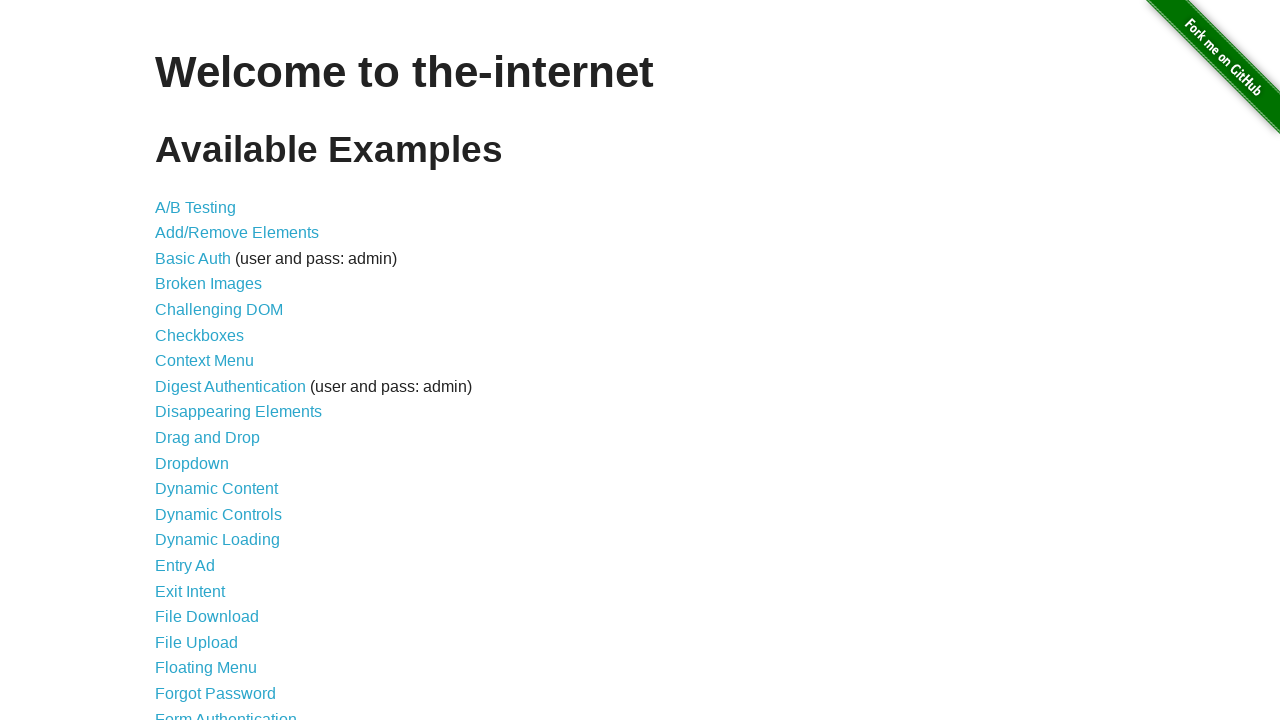

Clicked on the Nested Frames link at (210, 395) on xpath=//a[text()='Nested Frames']
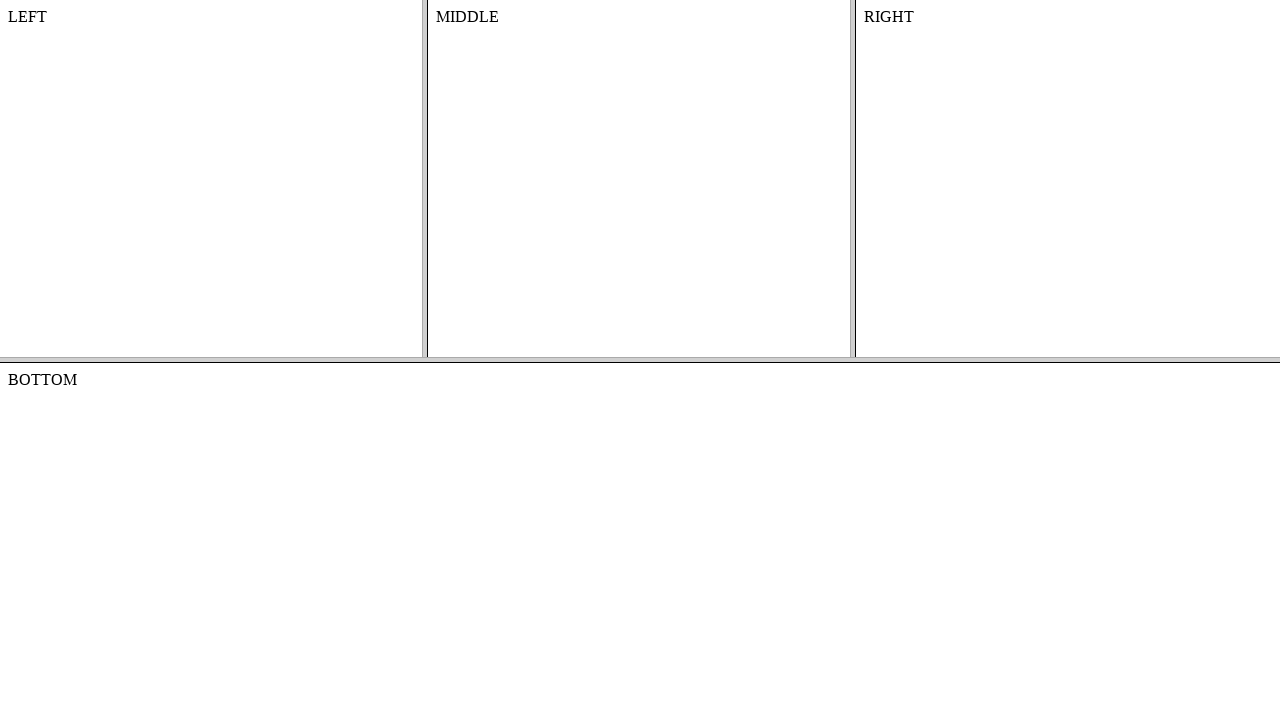

Nested Frames page loaded (domcontentloaded)
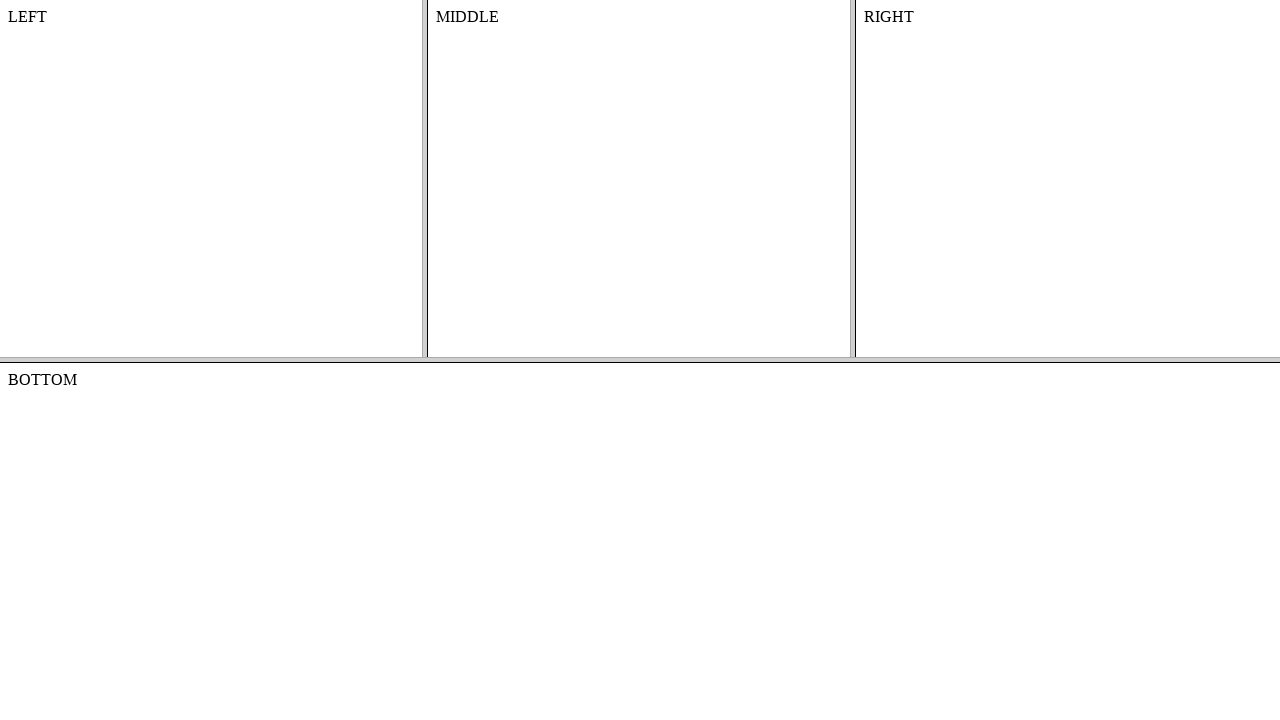

Located the top frame
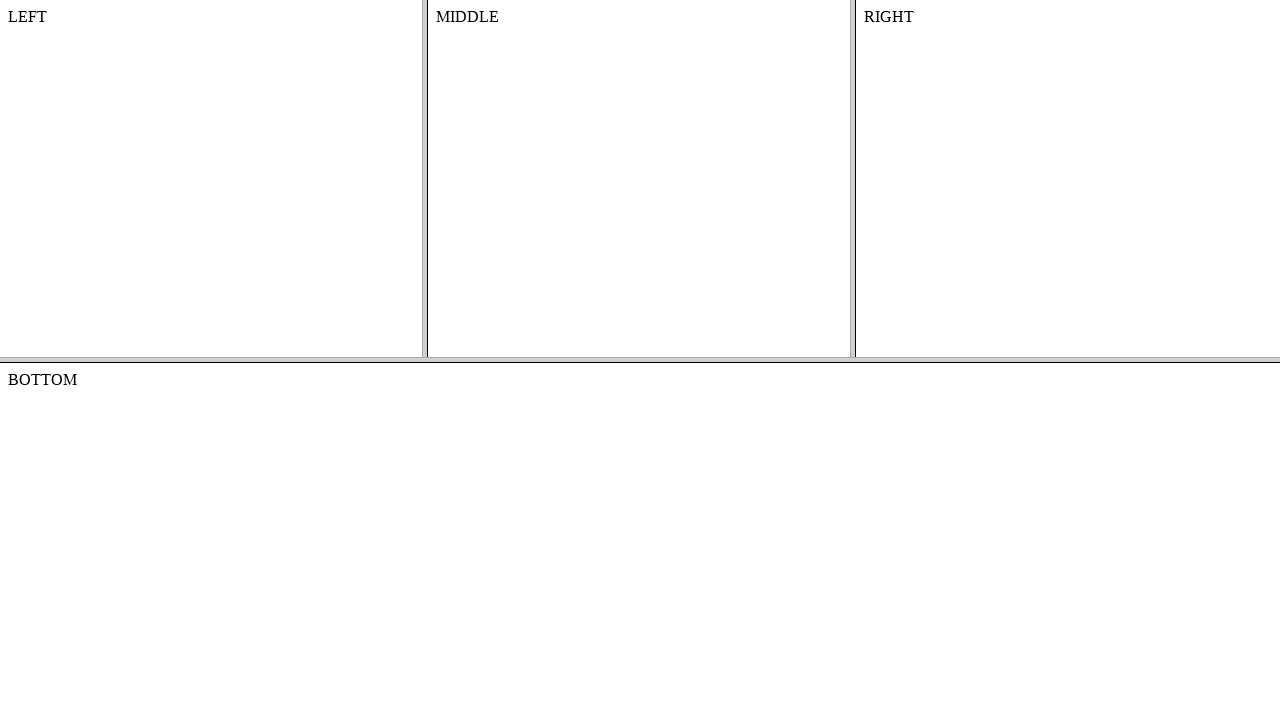

Located the nested frame (left frame) within the top frame
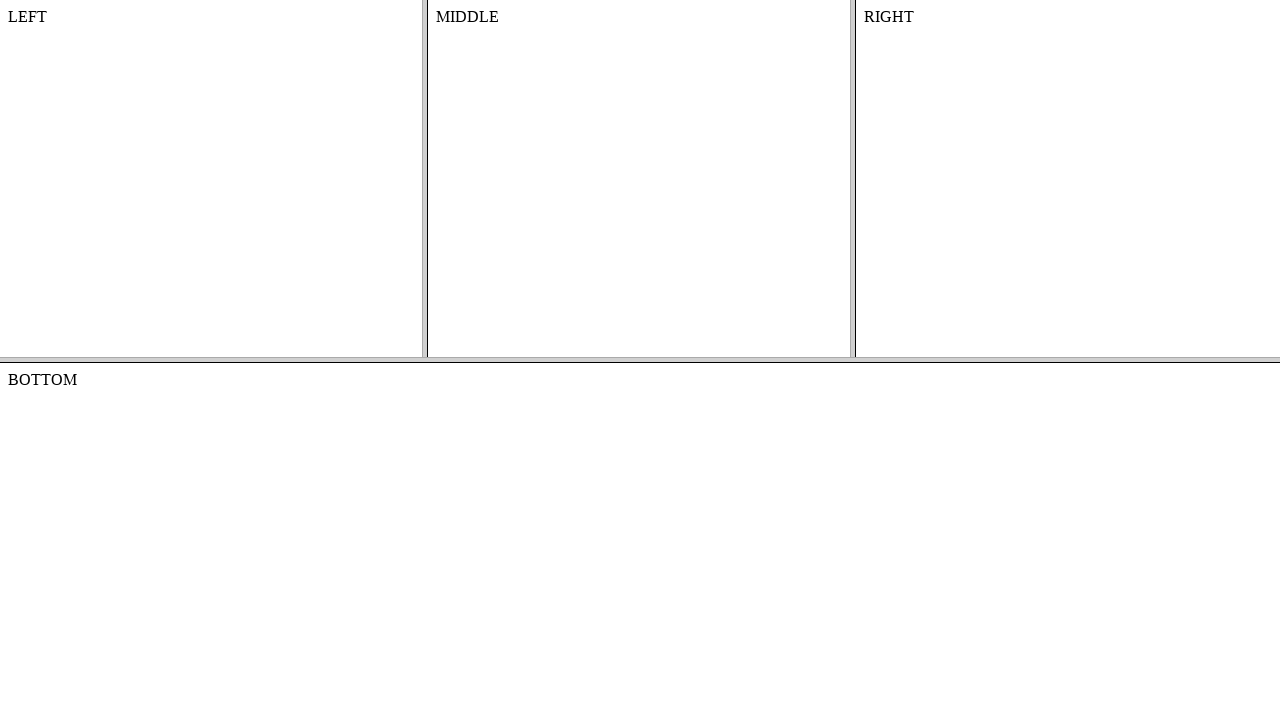

Retrieved content from nested frame: 'MIDDLE'
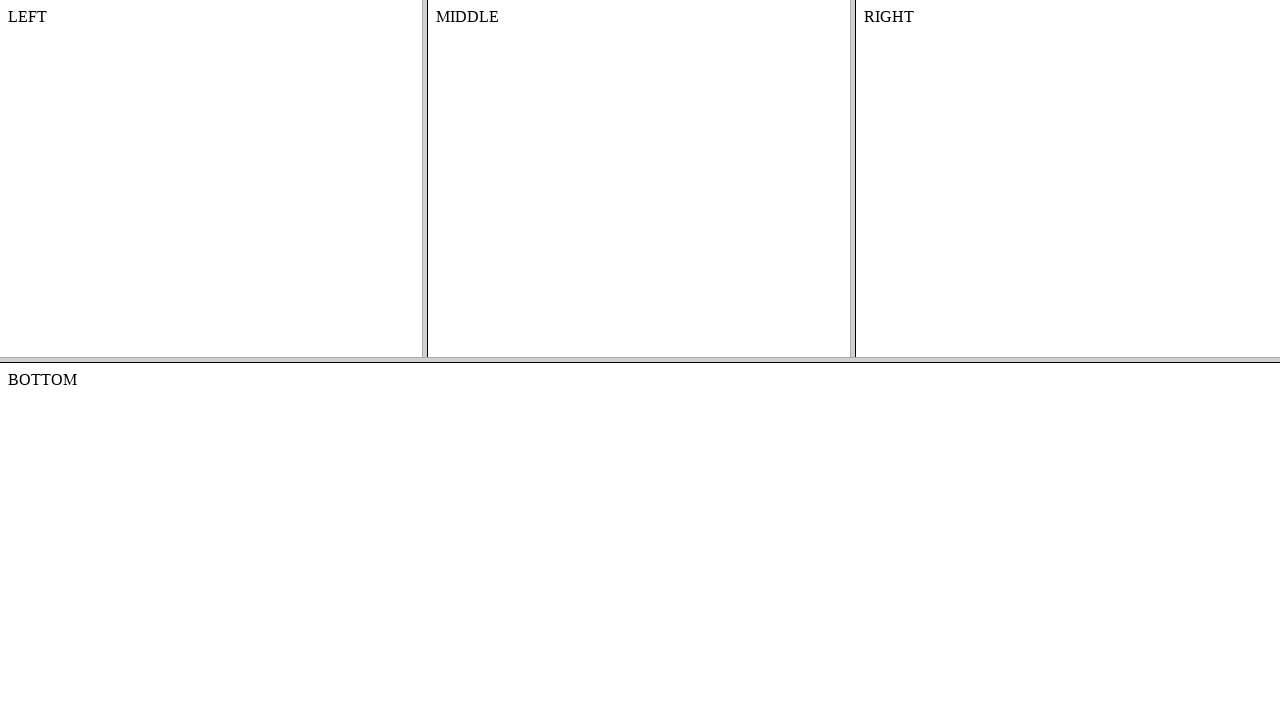

Printed nested frame content to console
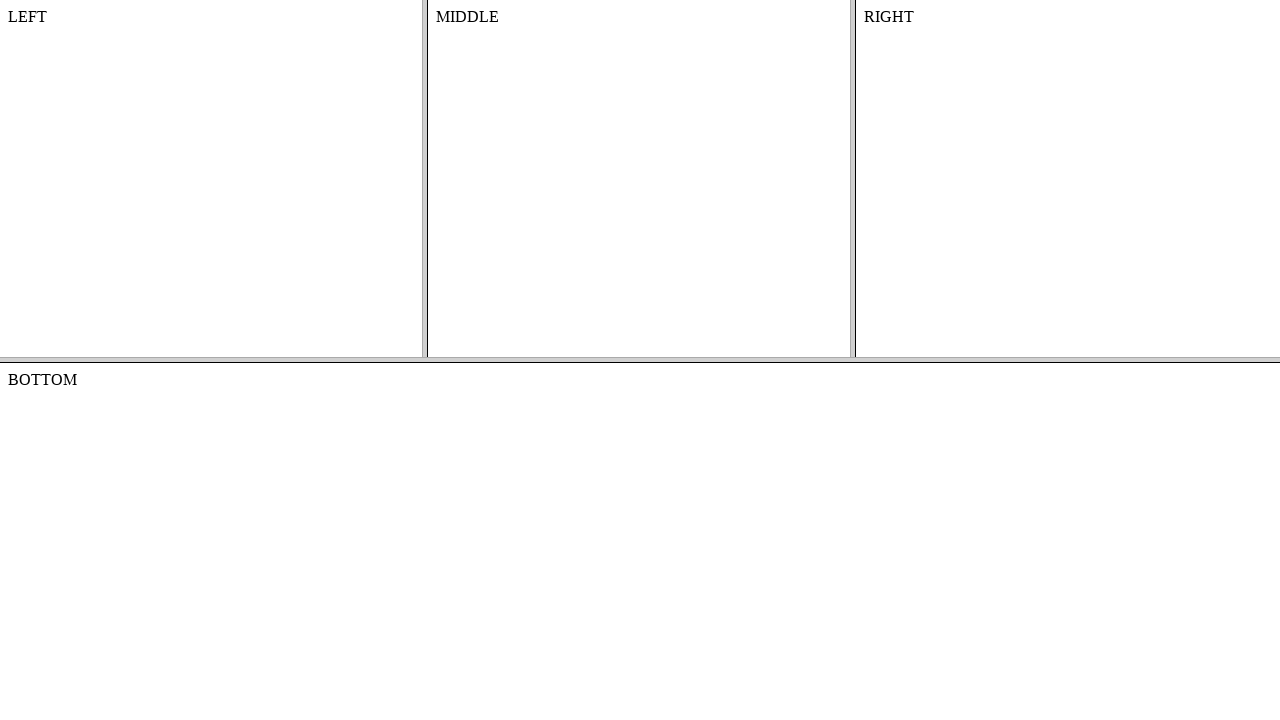

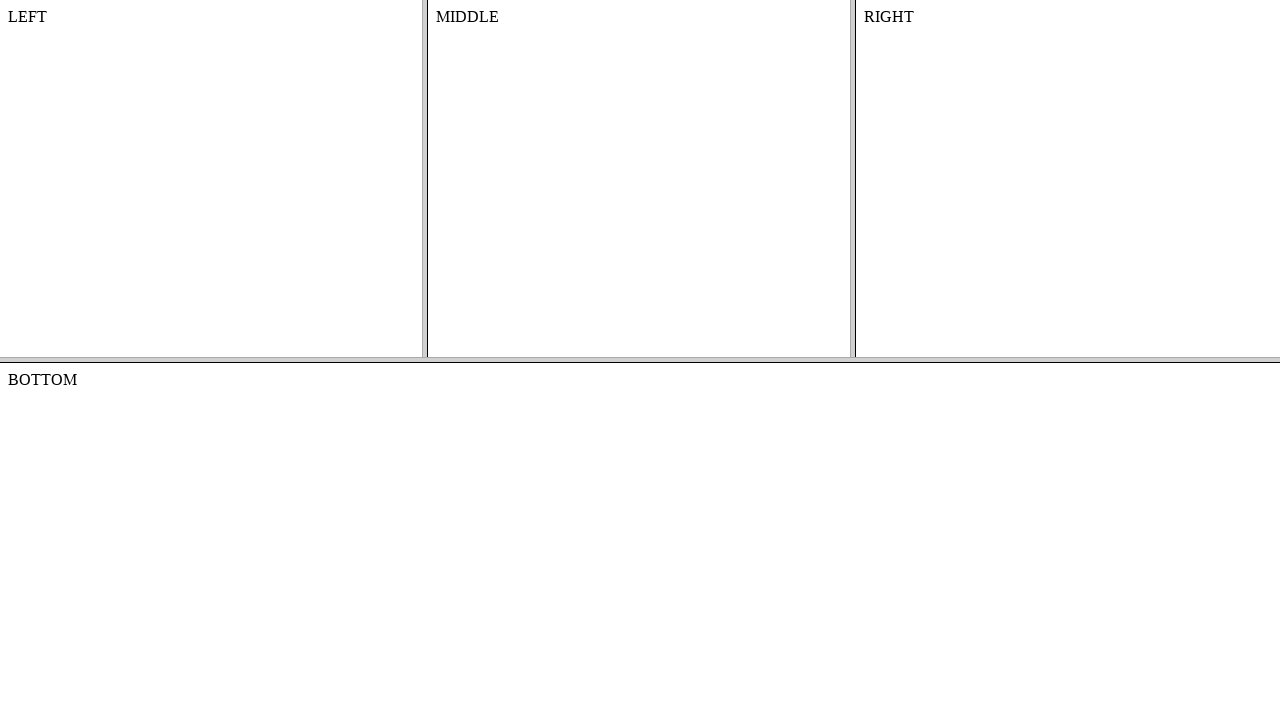